Navigates to Axos job listings page and clicks on the pagination button to go to page 2 of job results.

Starting URL: https://axos.wd5.myworkdayjobs.com/en-US/Axos

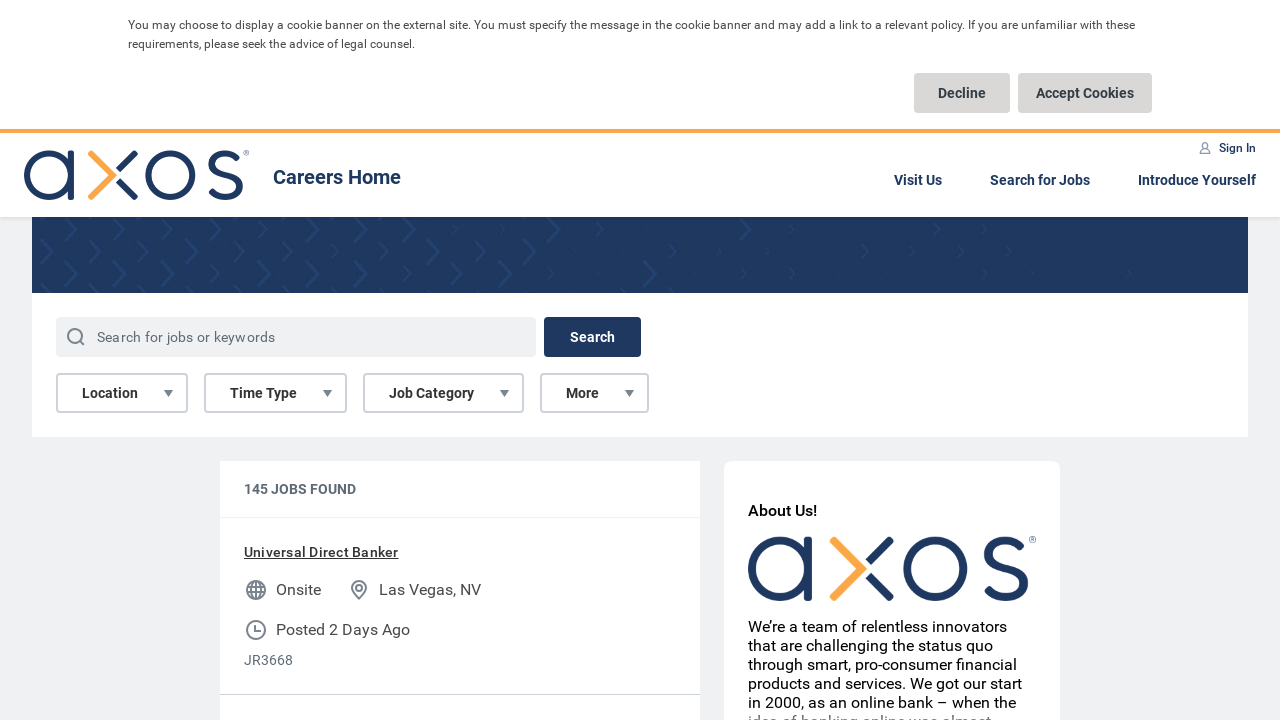

Waited for page to load and job listings to appear
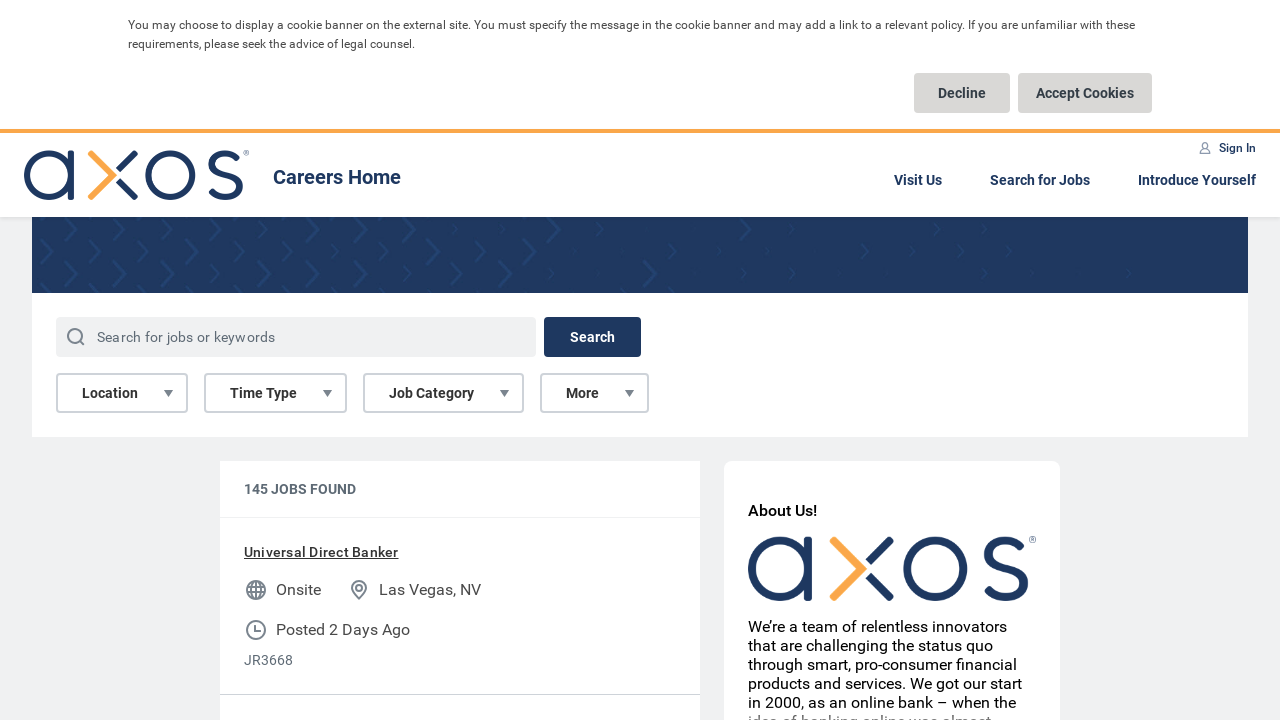

Clicked on page 2 pagination button at (424, 397) on button[aria-label="page 2"]
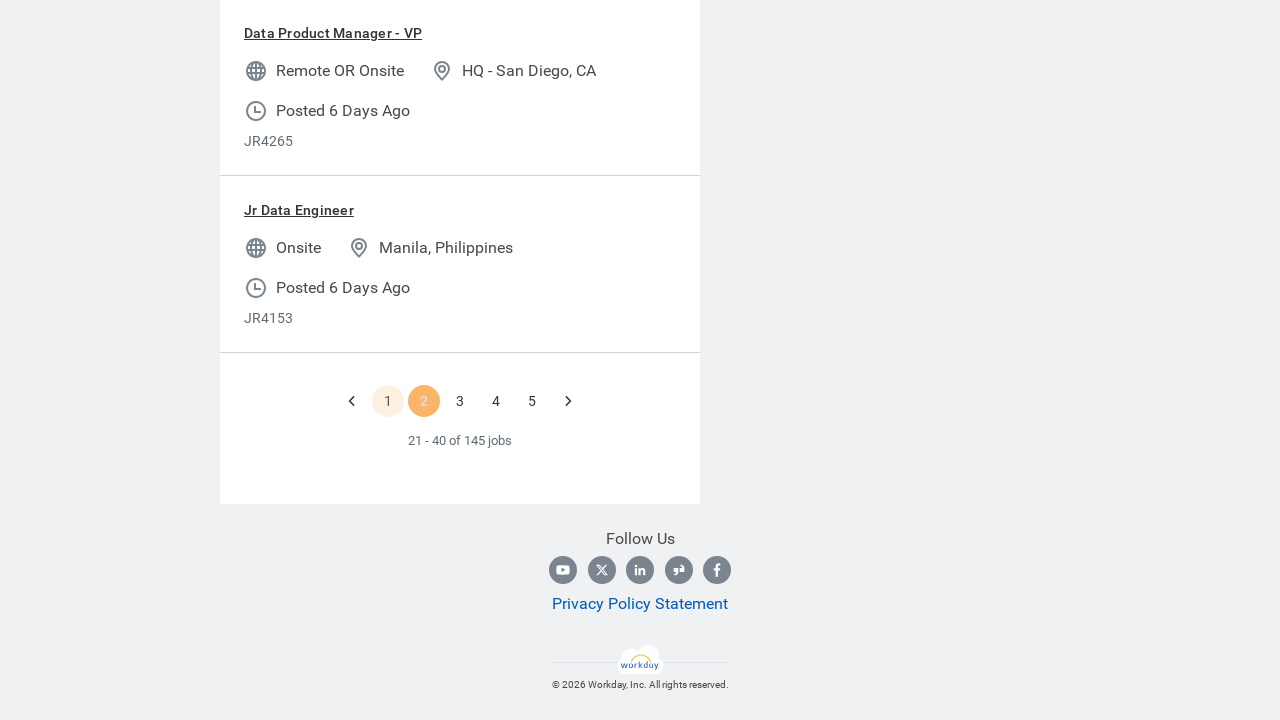

Waited for page 2 content to load
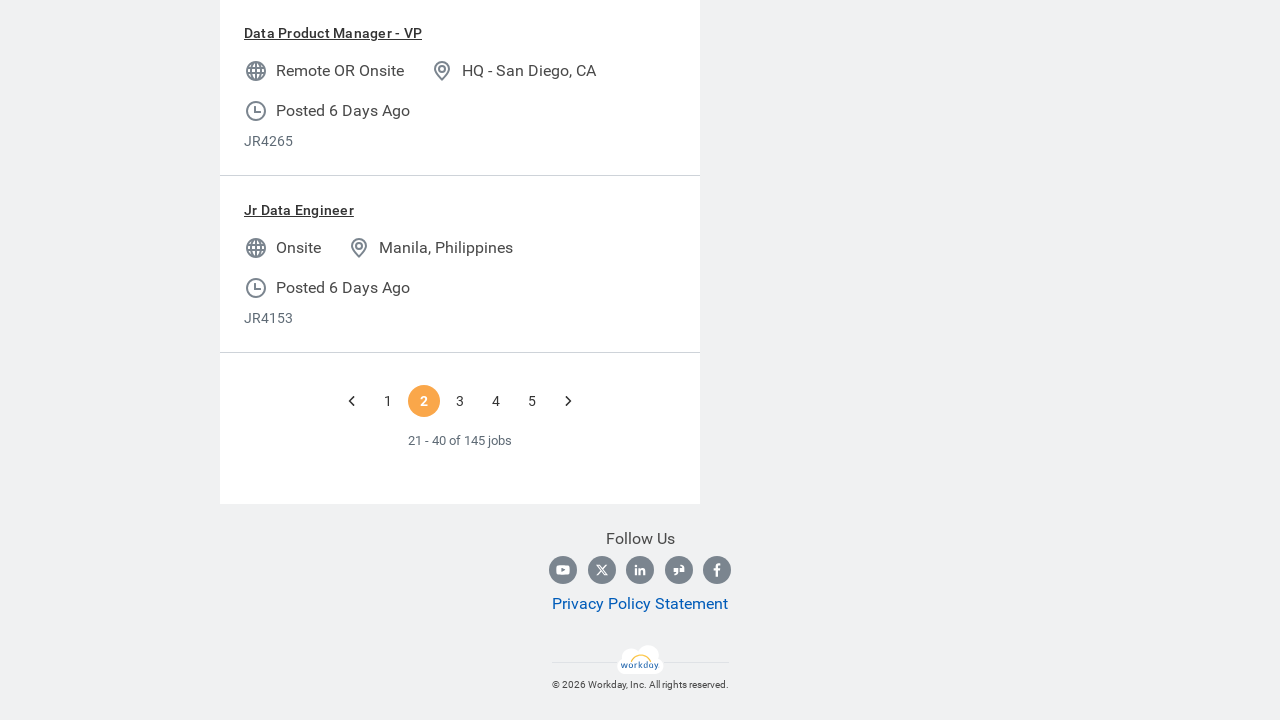

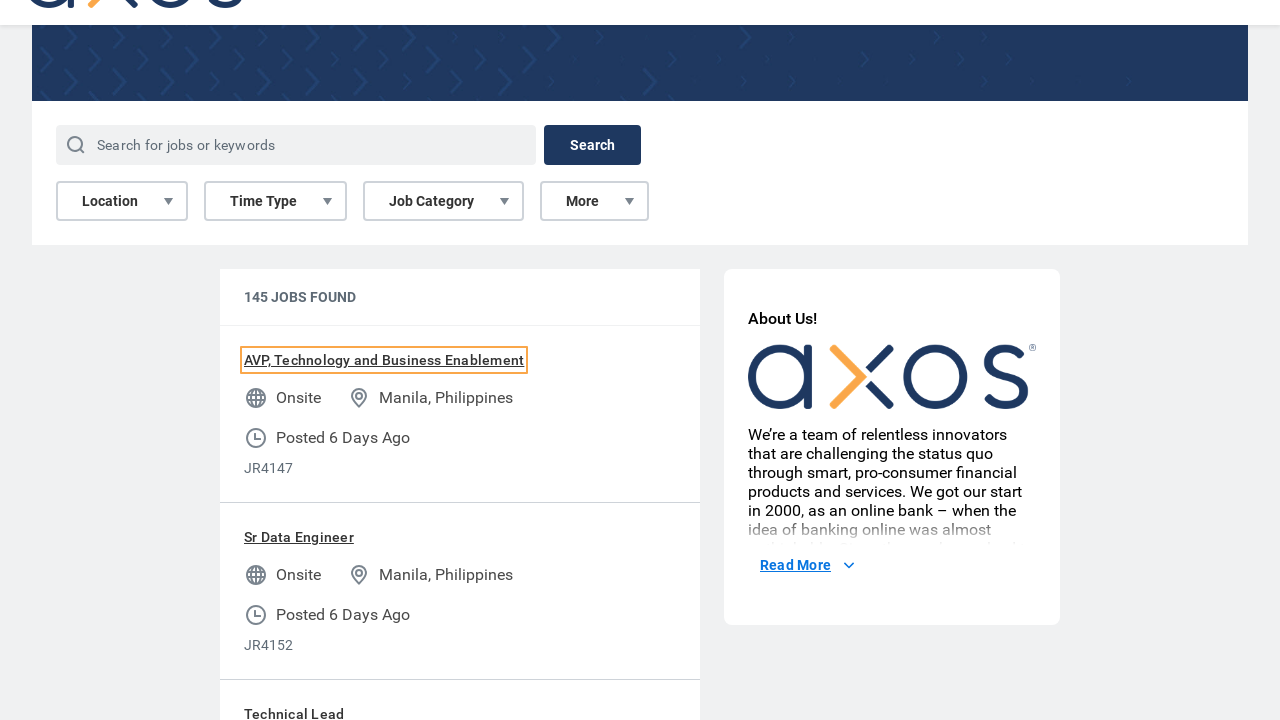